Tests that the input field is cleared after adding a todo item

Starting URL: https://demo.playwright.dev/todomvc

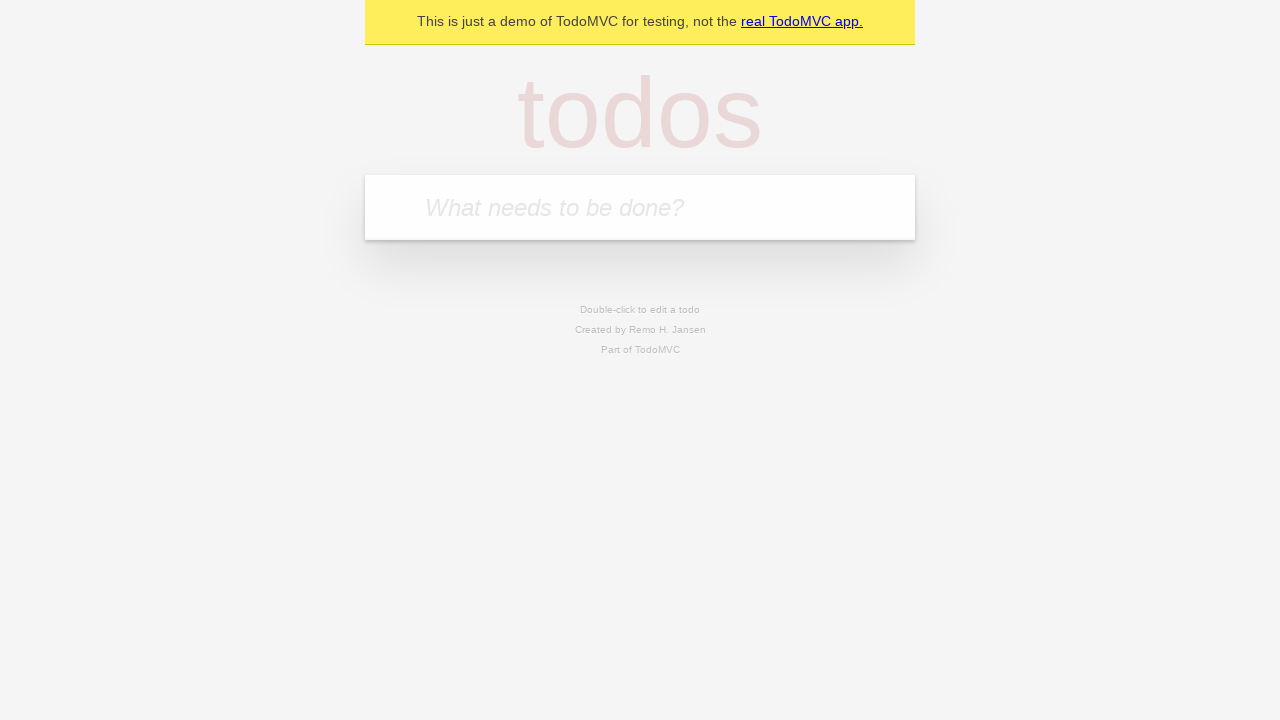

Filled input field with 'buy some cheese' on internal:attr=[placeholder="What needs to be done?"i]
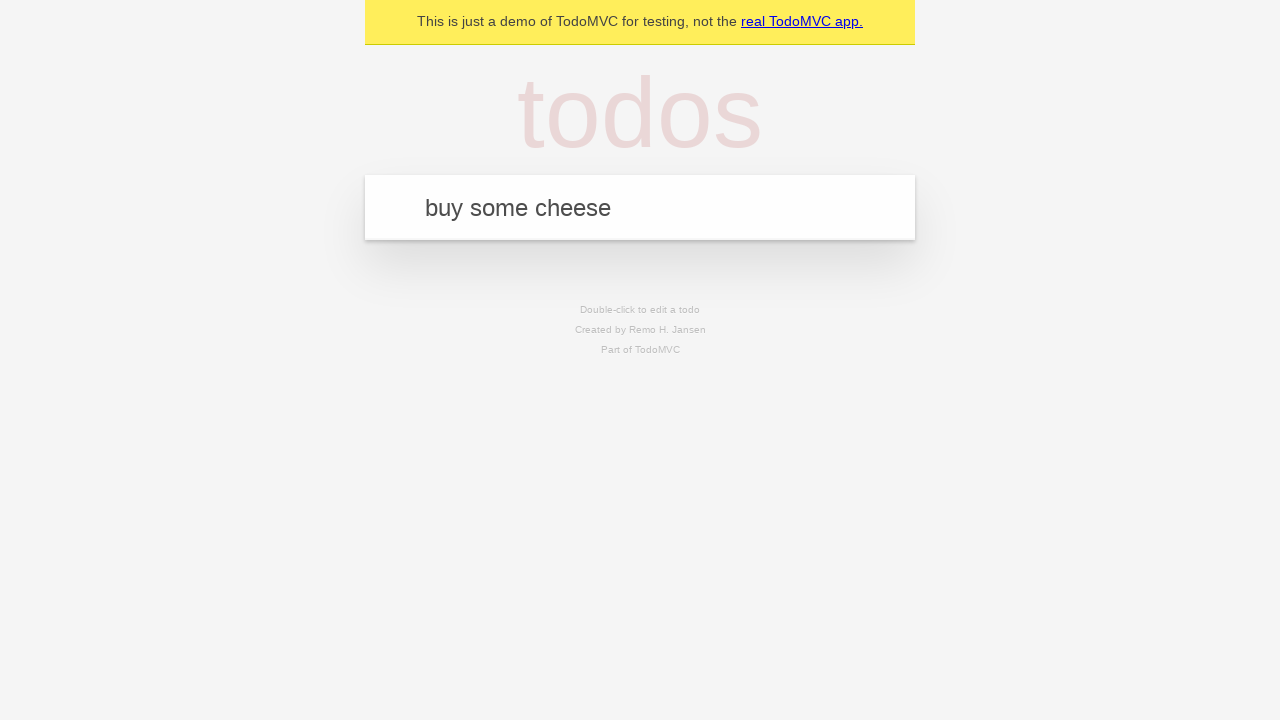

Pressed Enter to add the todo item on internal:attr=[placeholder="What needs to be done?"i]
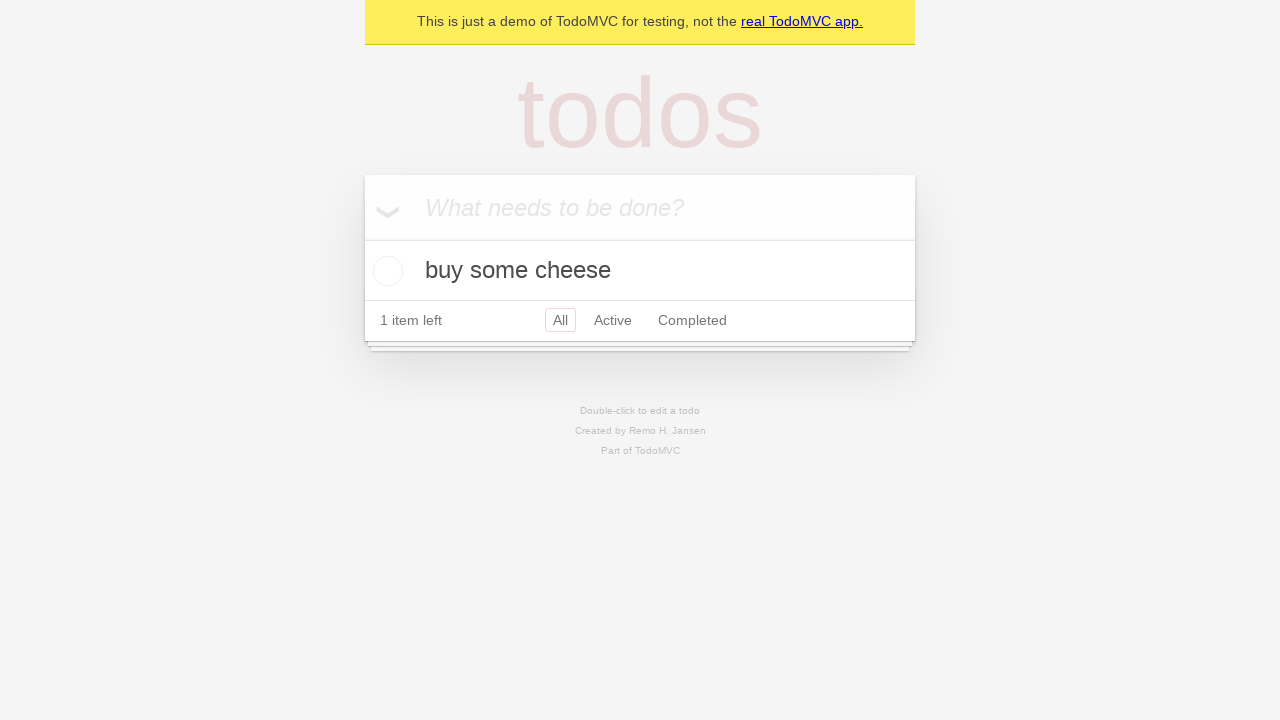

Todo item appeared in the list
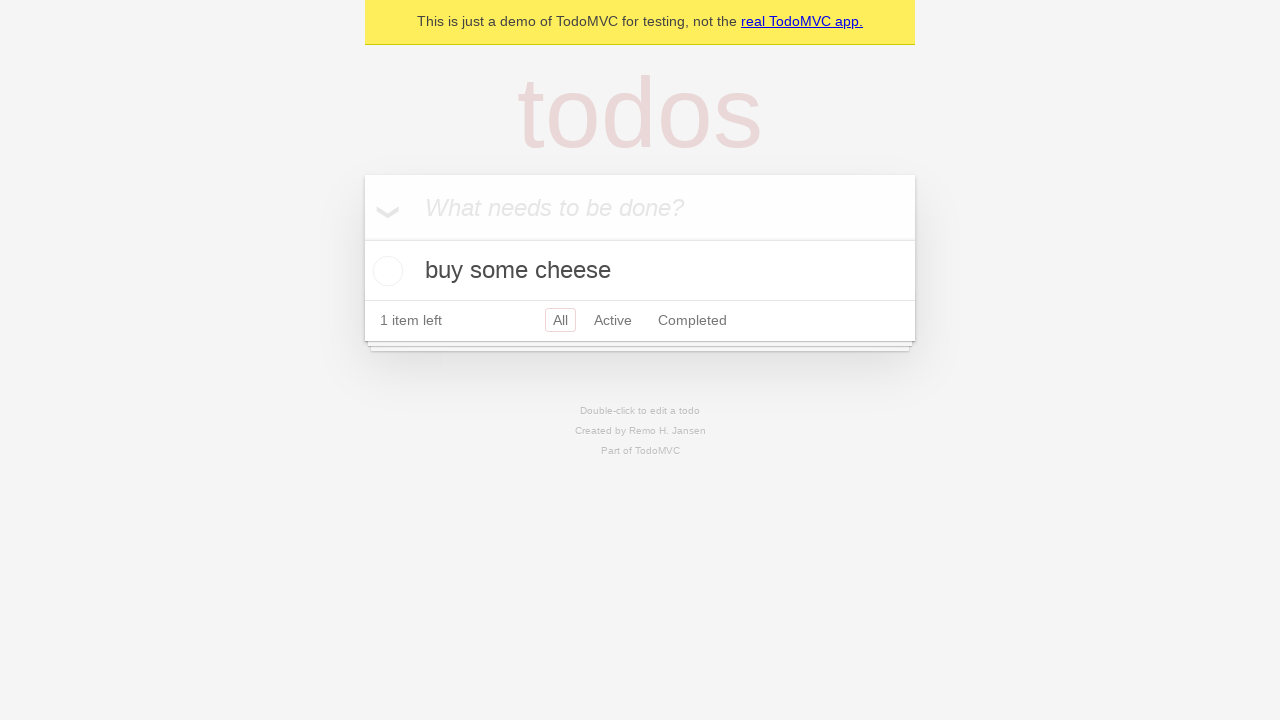

Verified that input field was cleared after adding item
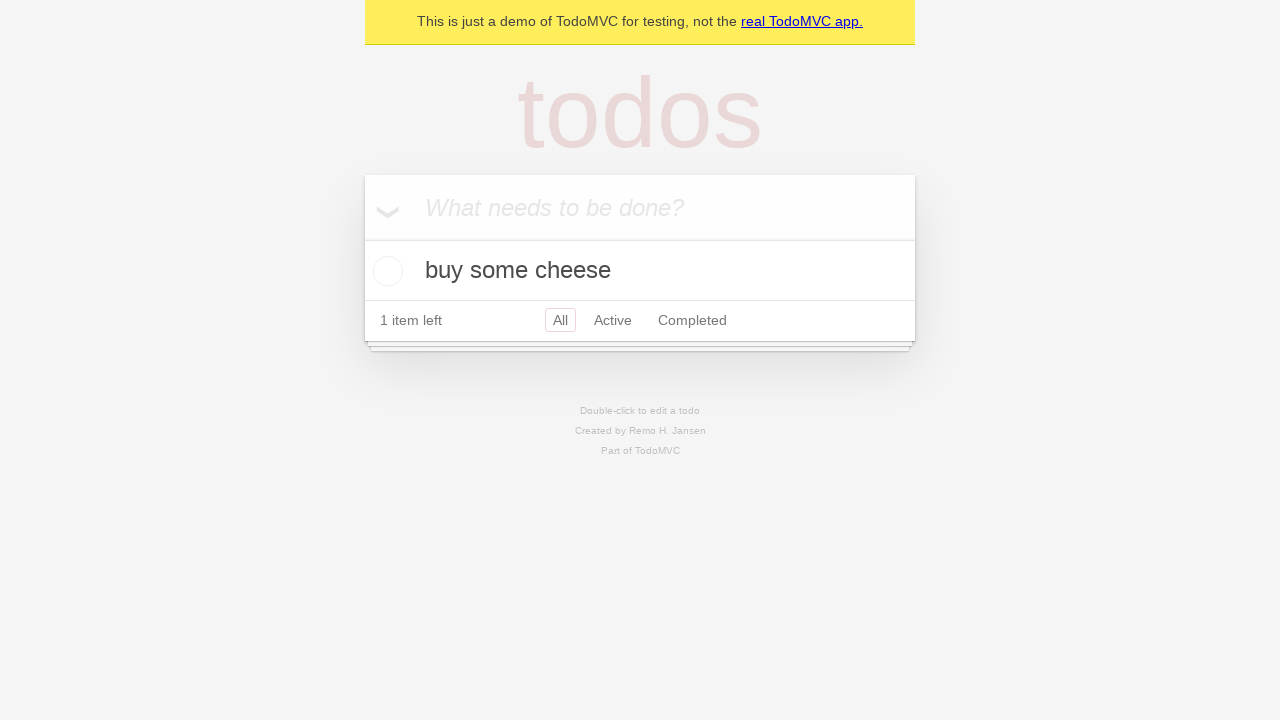

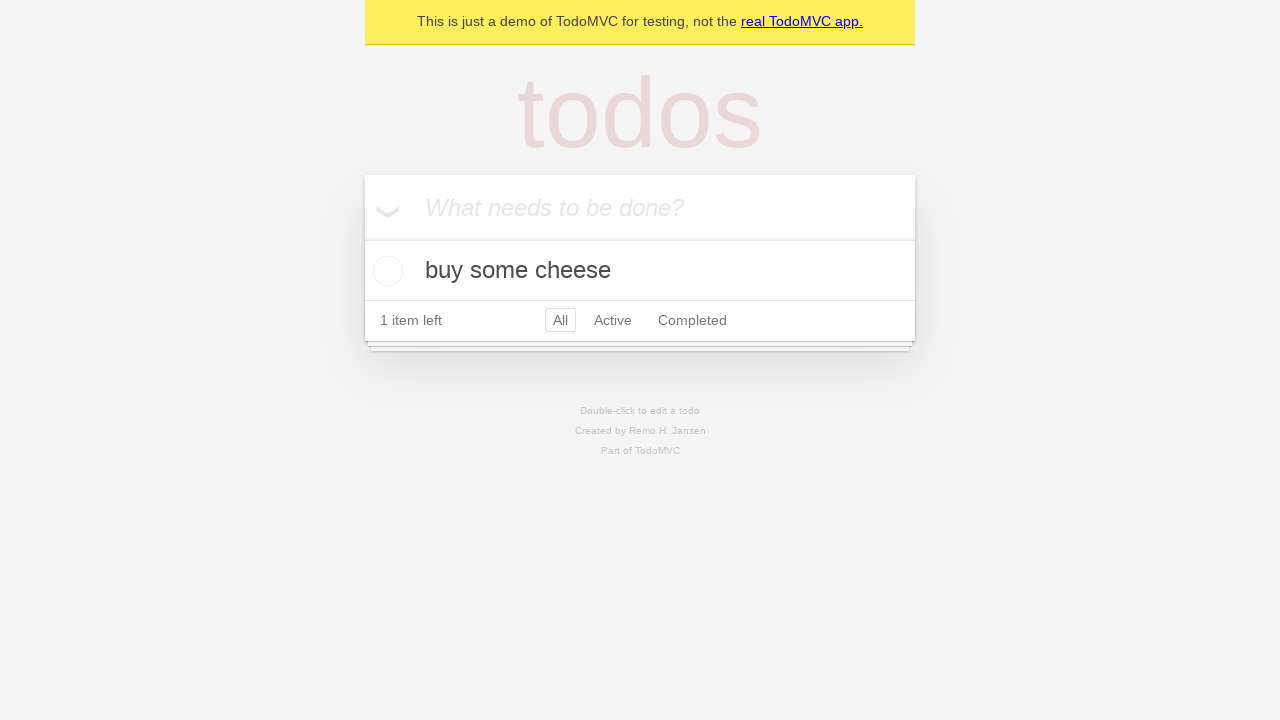